Tests file upload functionality by selecting a file in the file input and submitting the form, then verifying the URL changed after submission.

Starting URL: https://bonigarcia.dev/selenium-webdriver-java/web-form.html

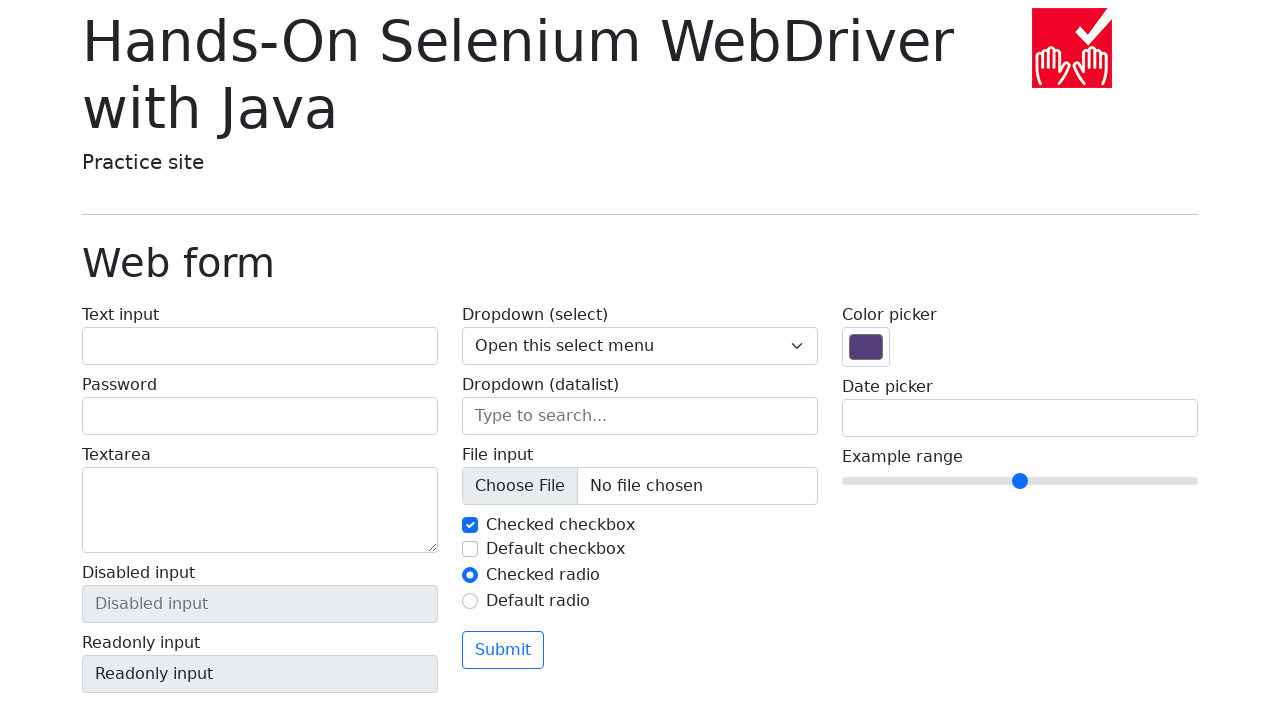

Stored initial URL for comparison
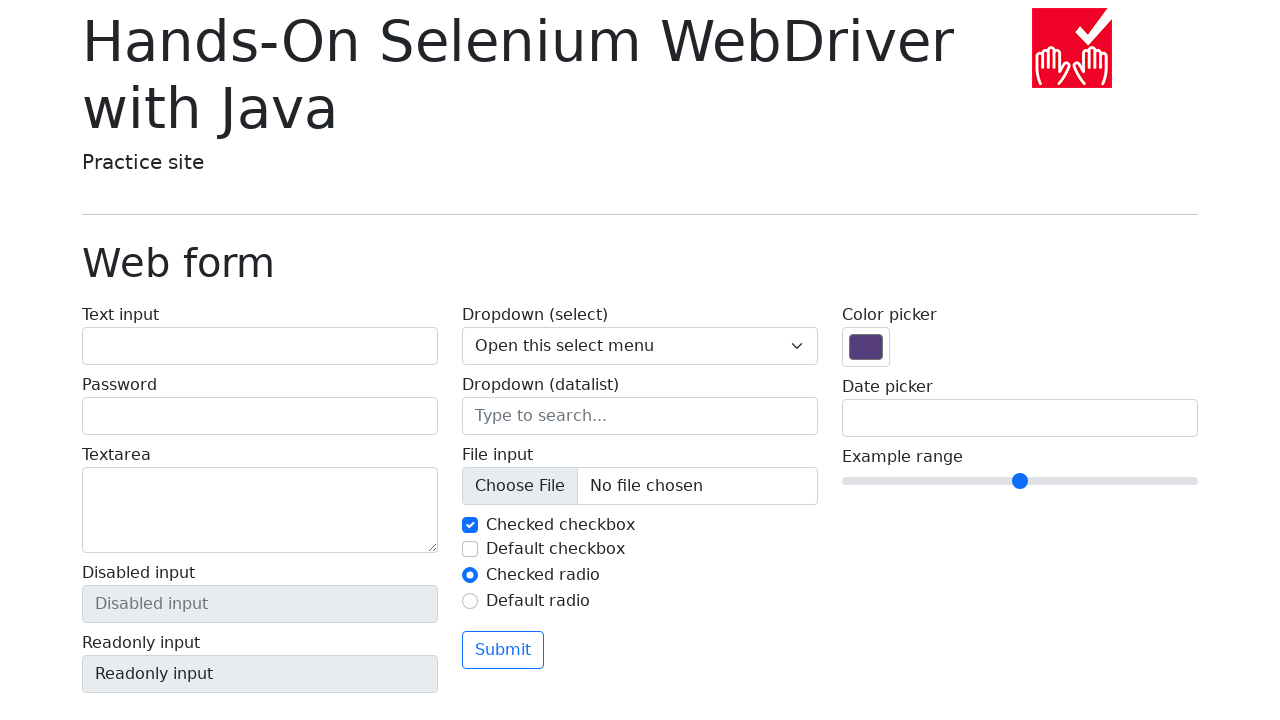

Created temporary test file for upload
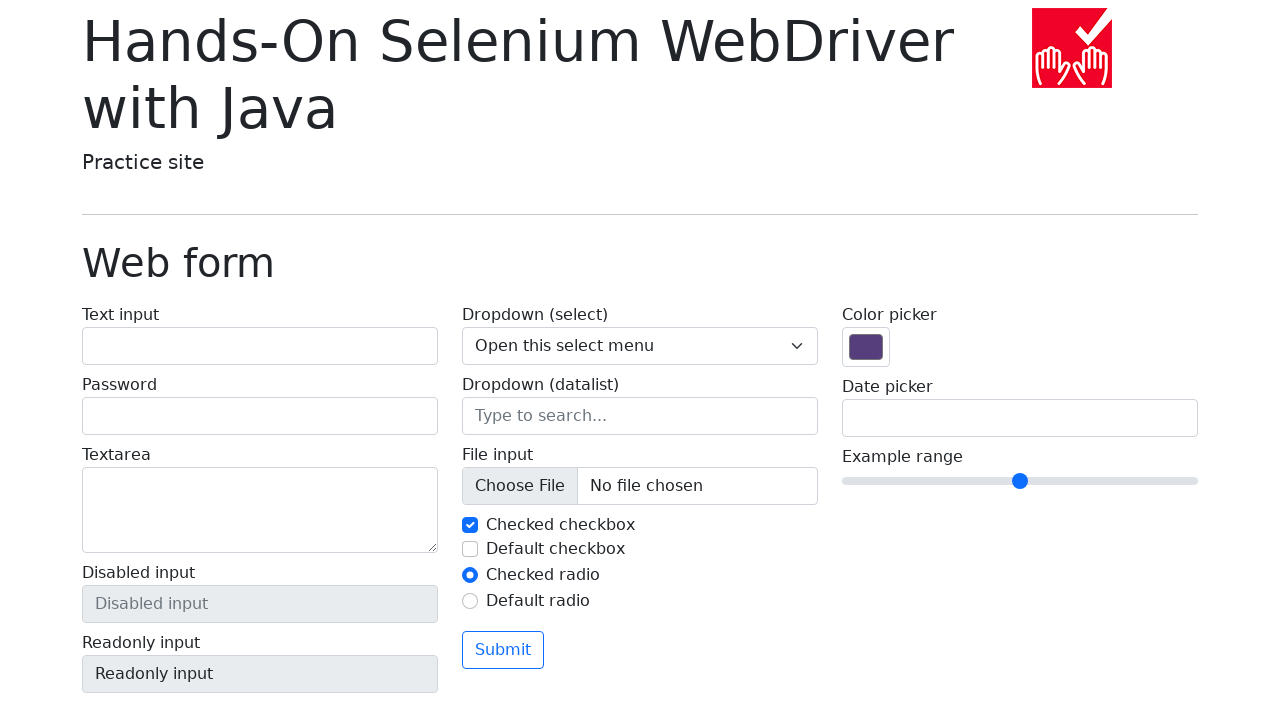

Selected test file in file input element
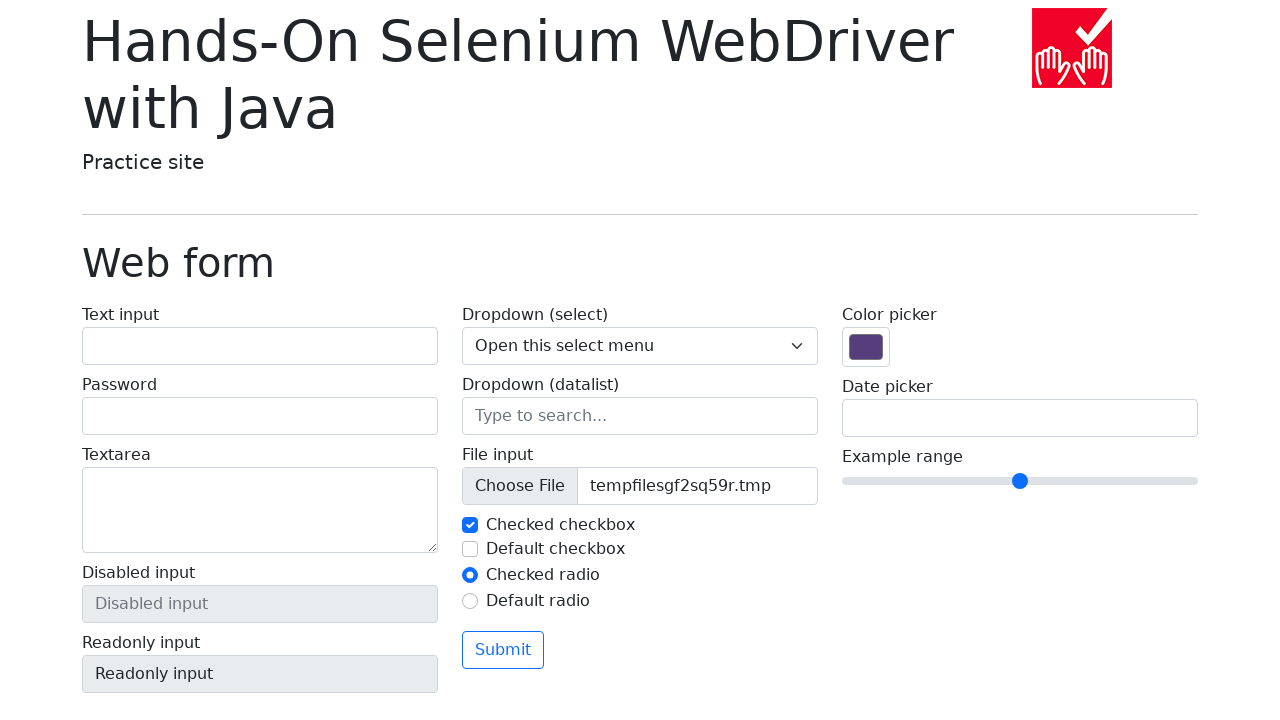

Submitted the form
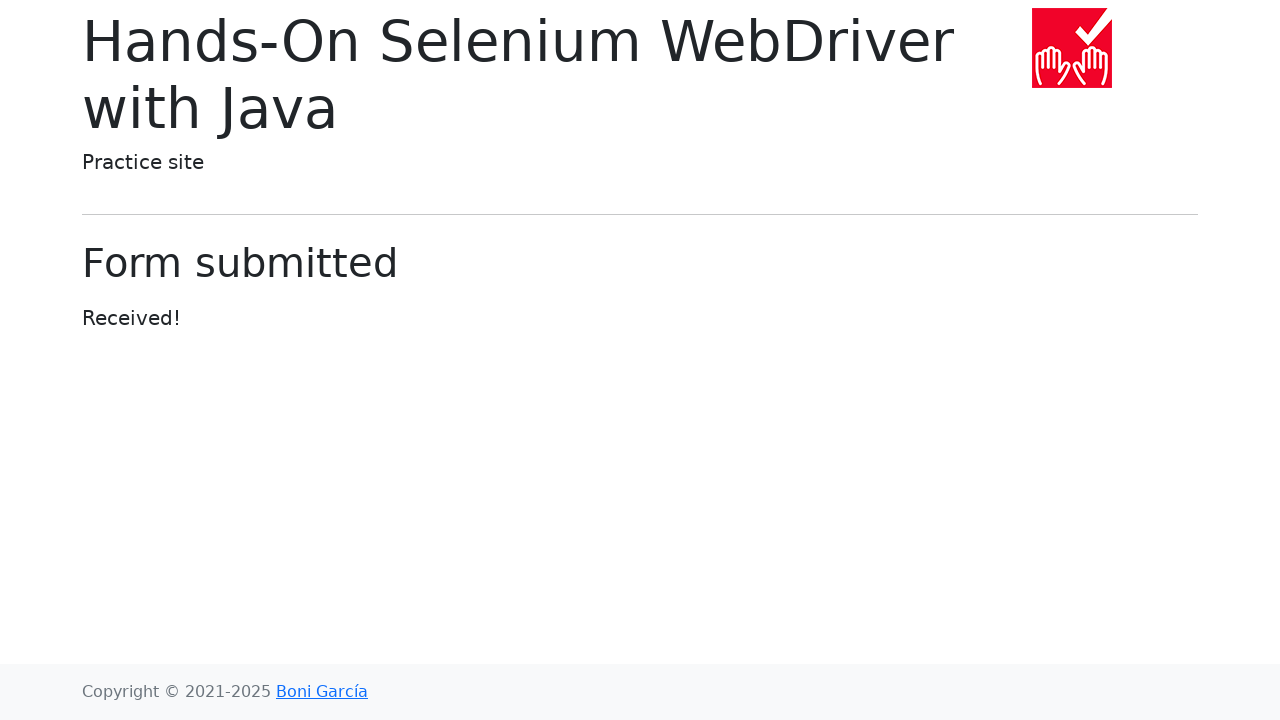

Page loaded after form submission
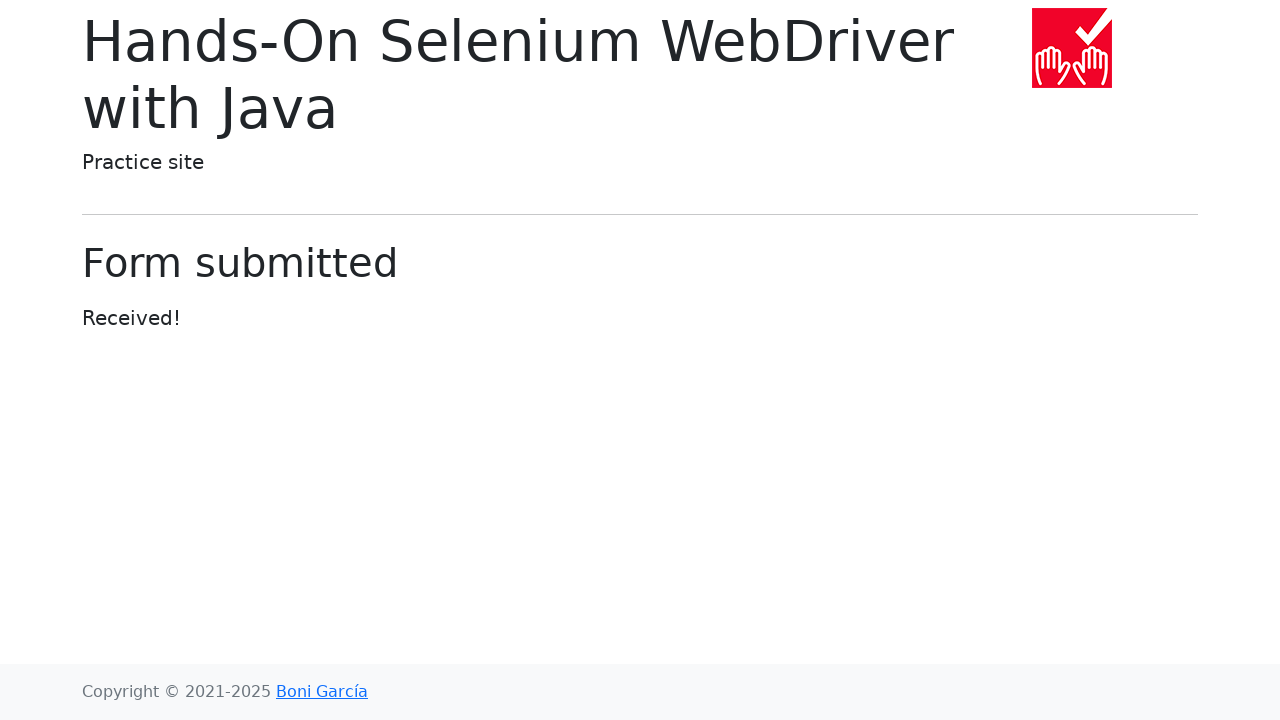

Verified URL changed after form submission
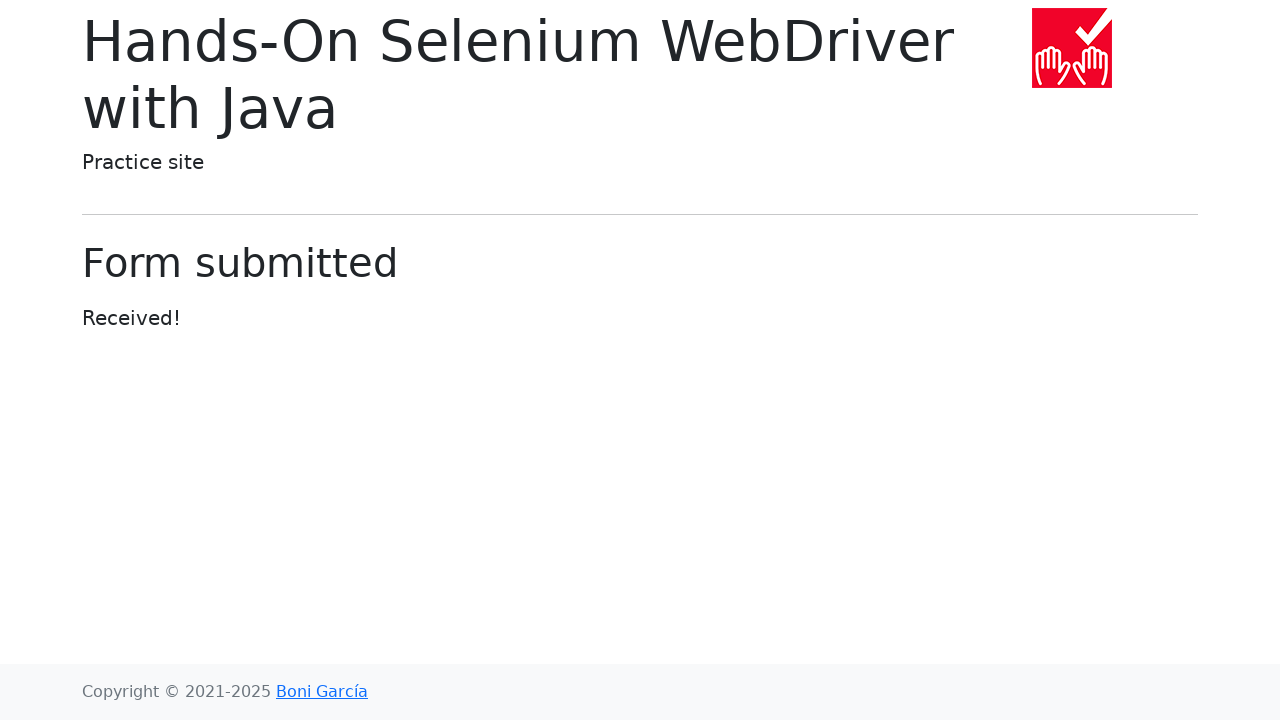

Cleaned up temporary test file
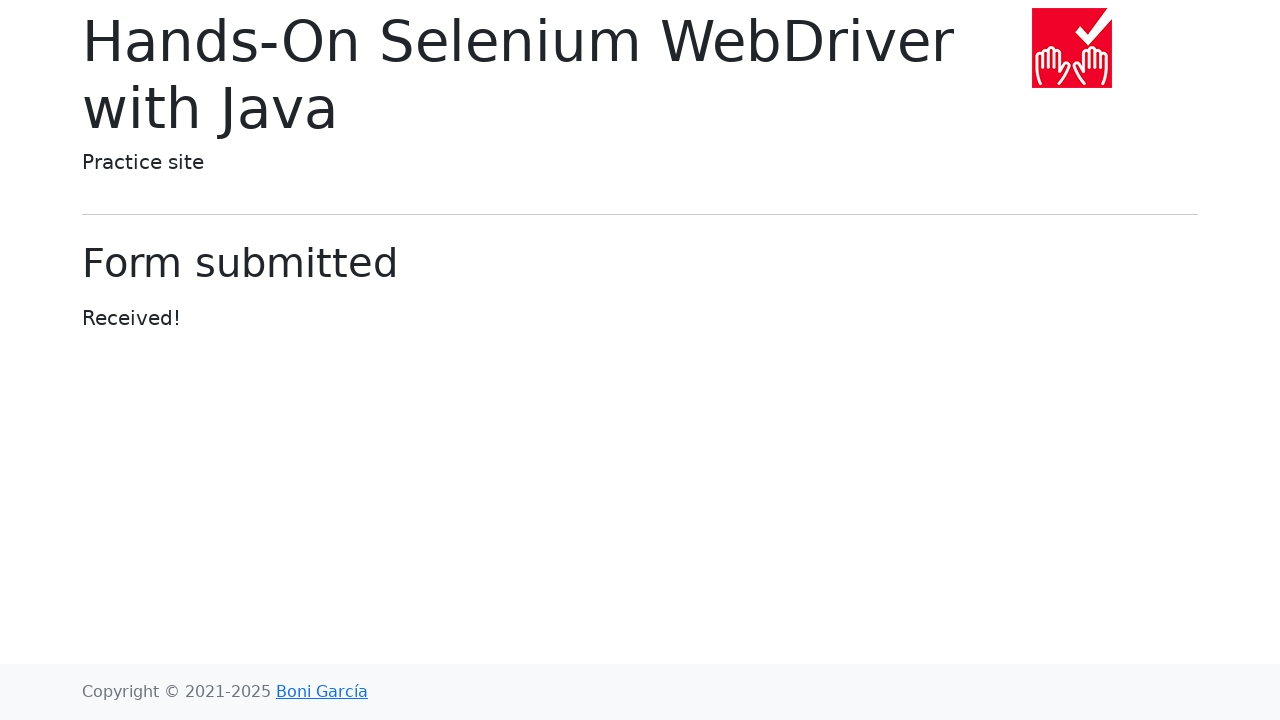

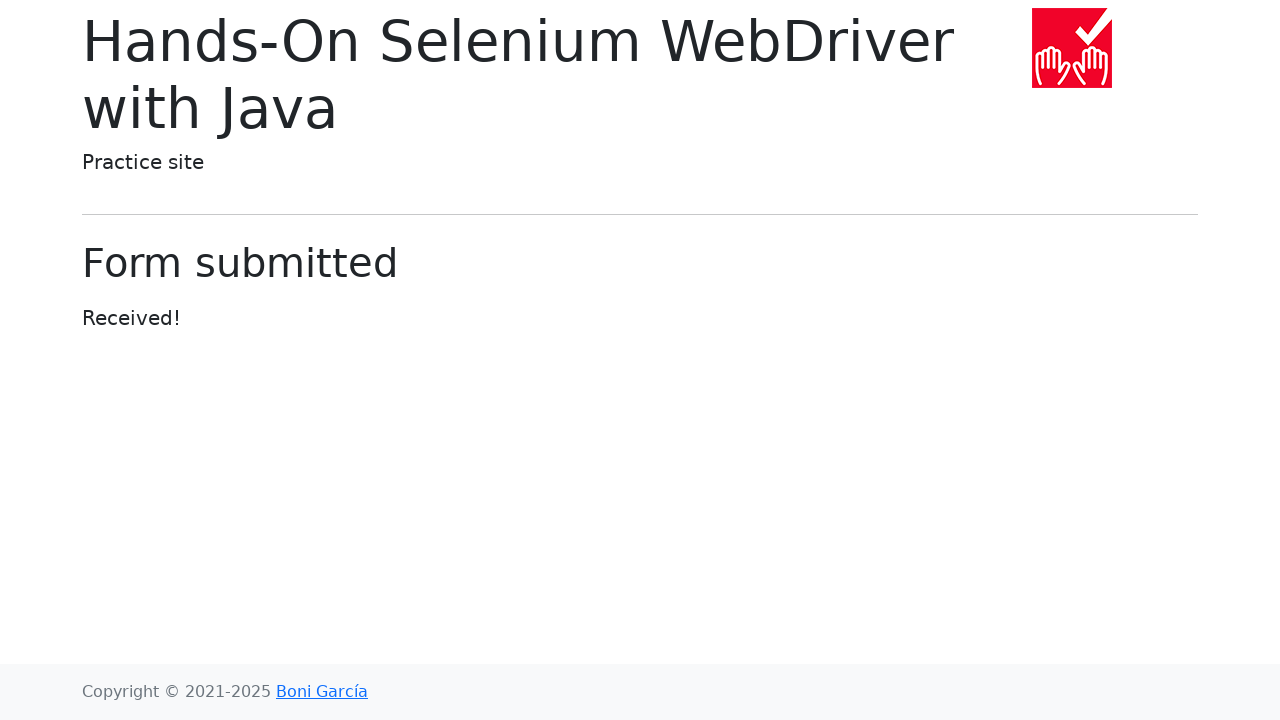